Tests that an item is removed if edited to an empty string

Starting URL: https://demo.playwright.dev/todomvc

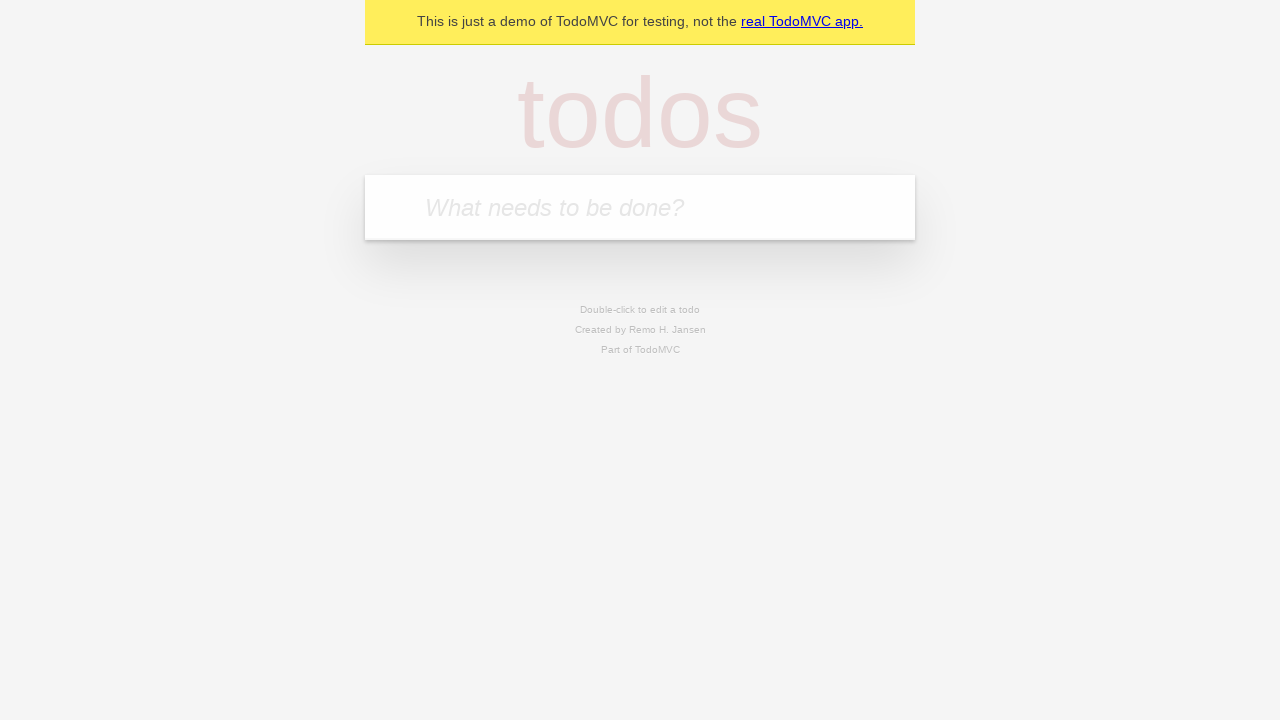

Filled new todo input with 'buy some cheese' on .new-todo
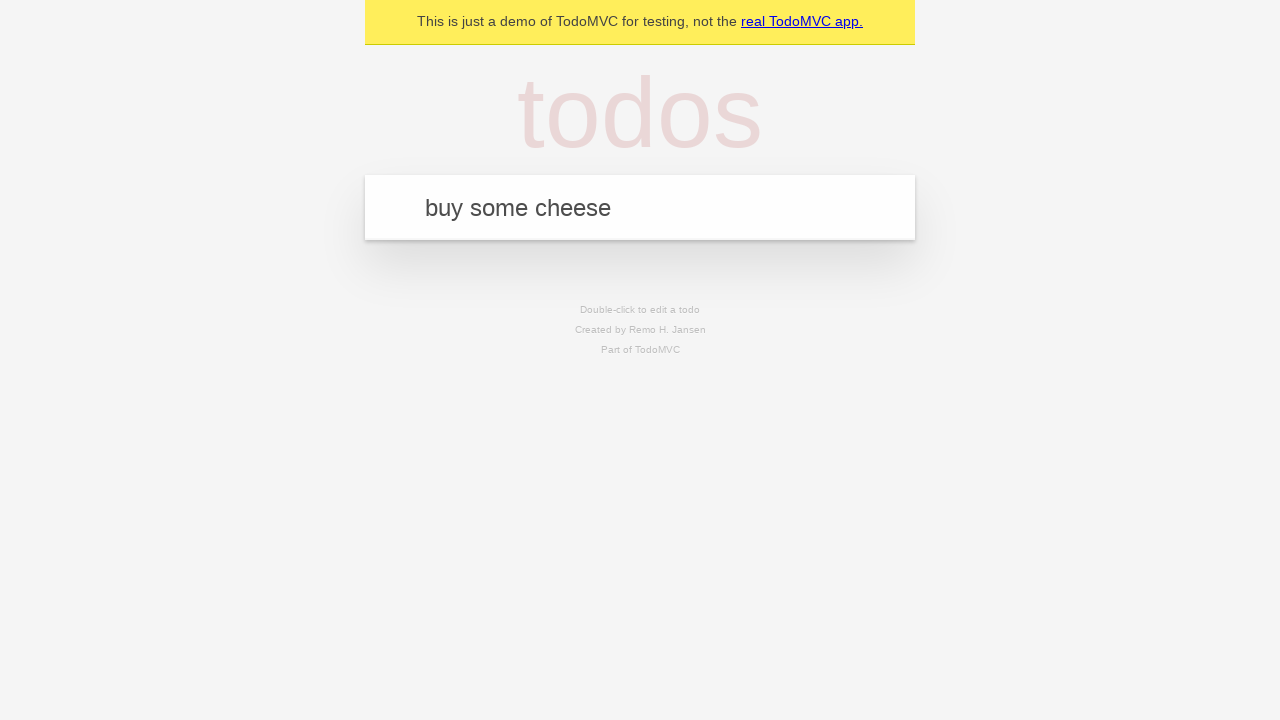

Pressed Enter to create first todo item on .new-todo
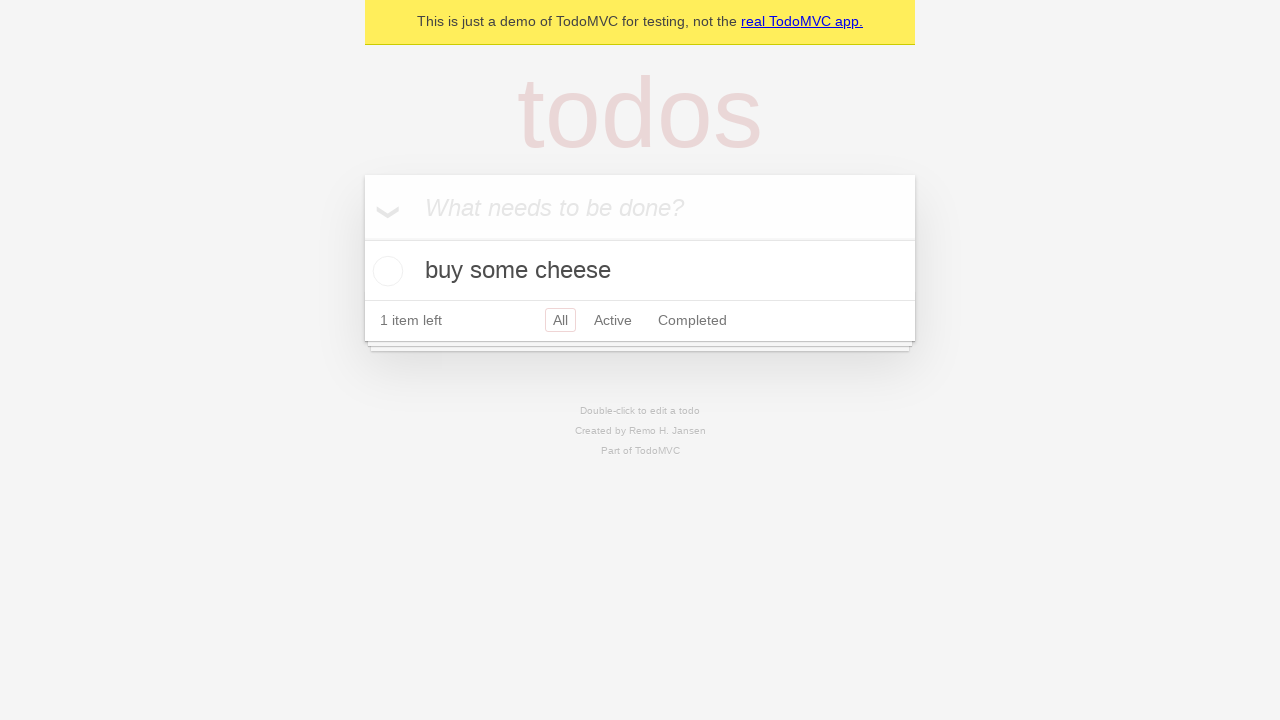

Filled new todo input with 'feed the cat' on .new-todo
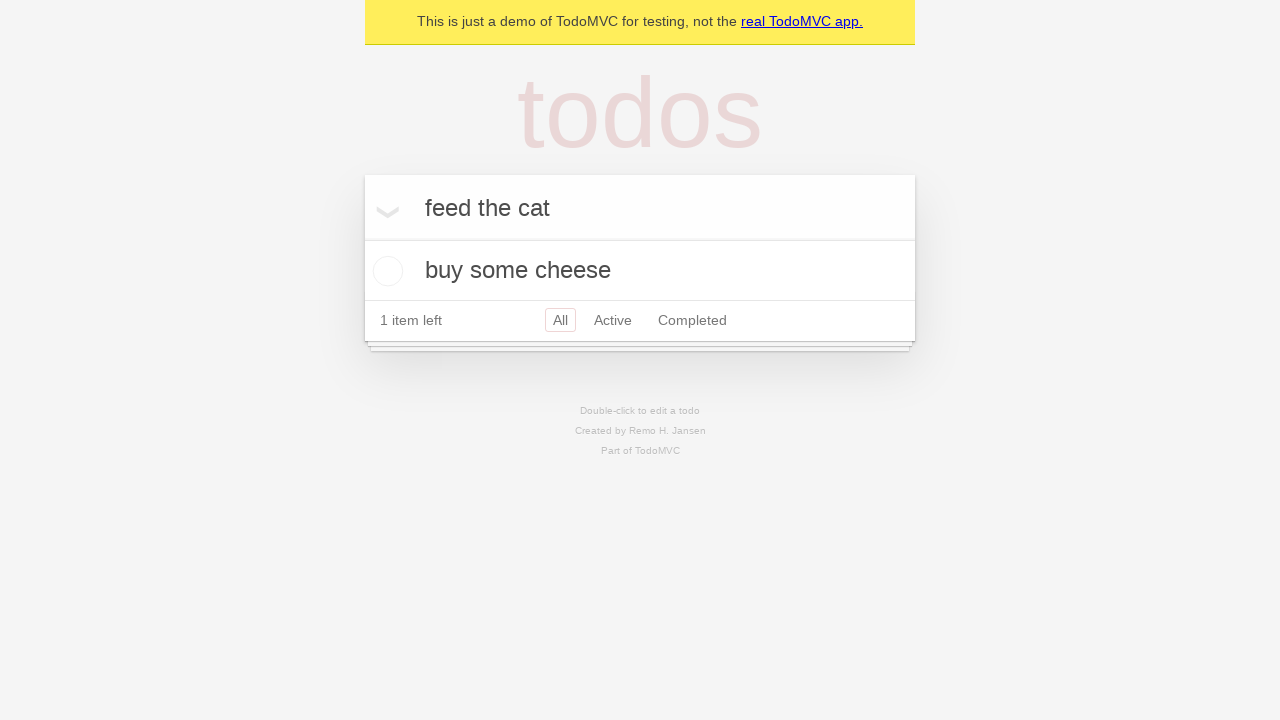

Pressed Enter to create second todo item on .new-todo
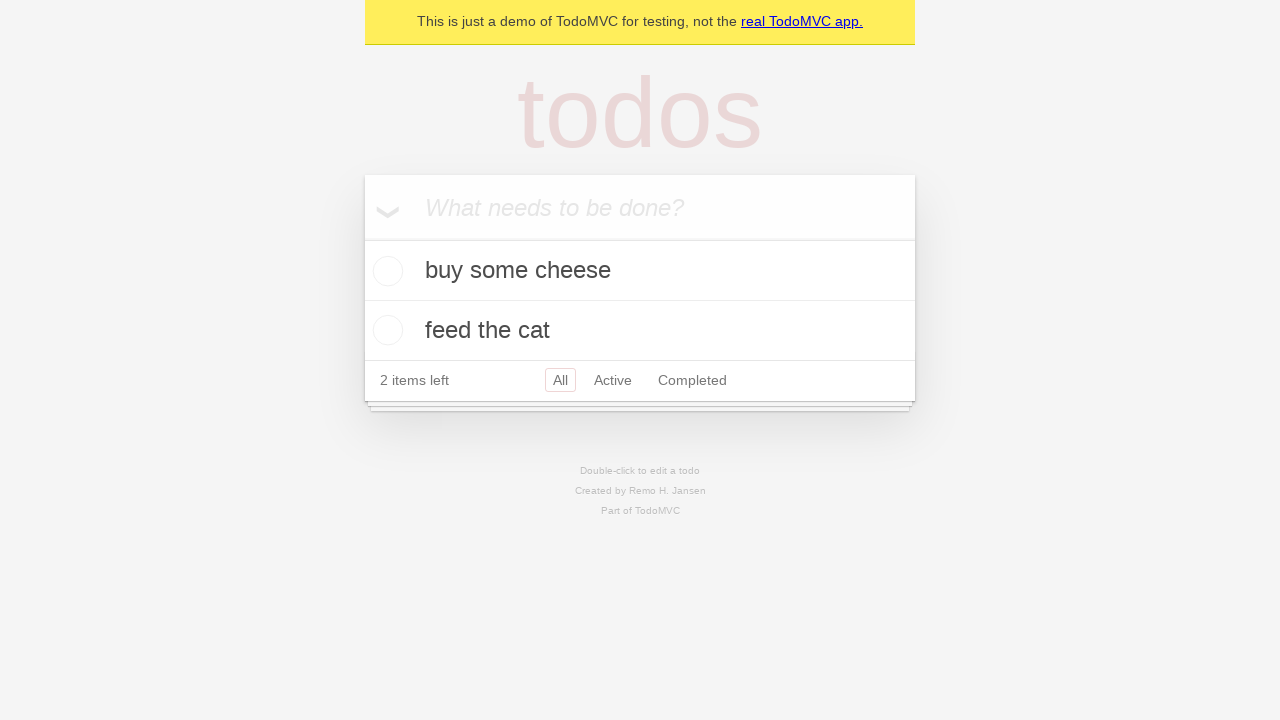

Filled new todo input with 'book a doctors appointment' on .new-todo
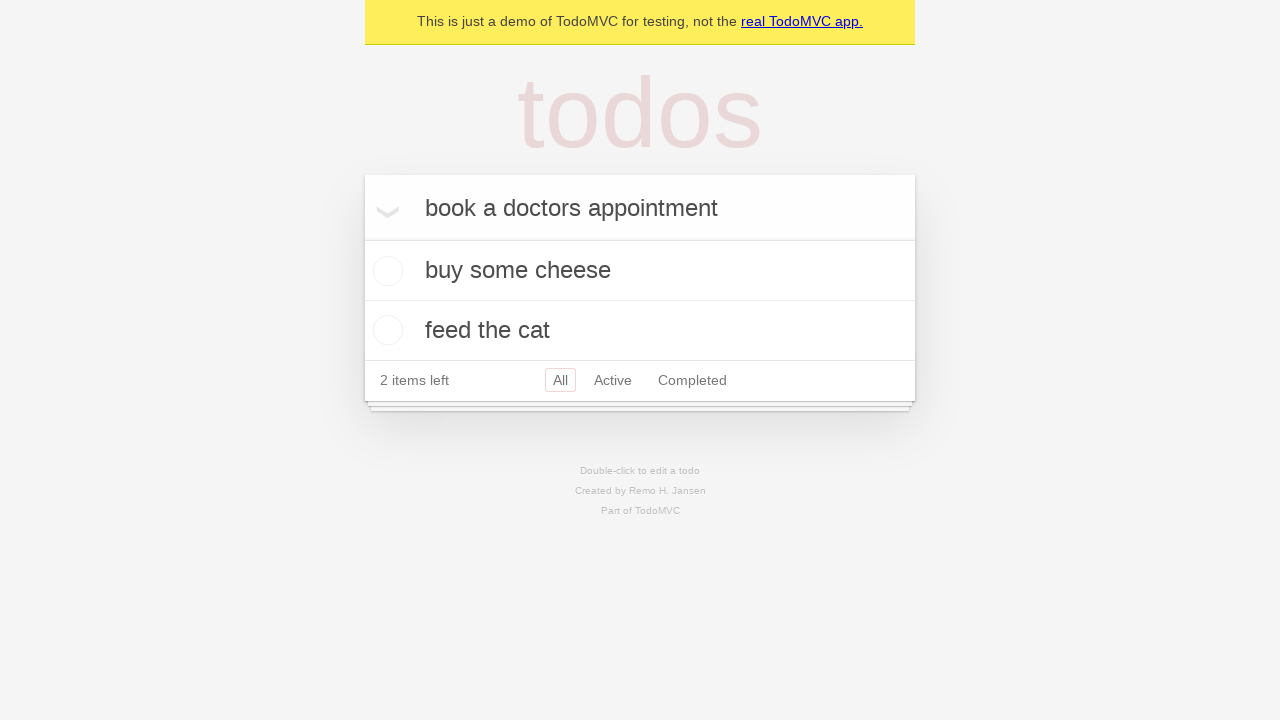

Pressed Enter to create third todo item on .new-todo
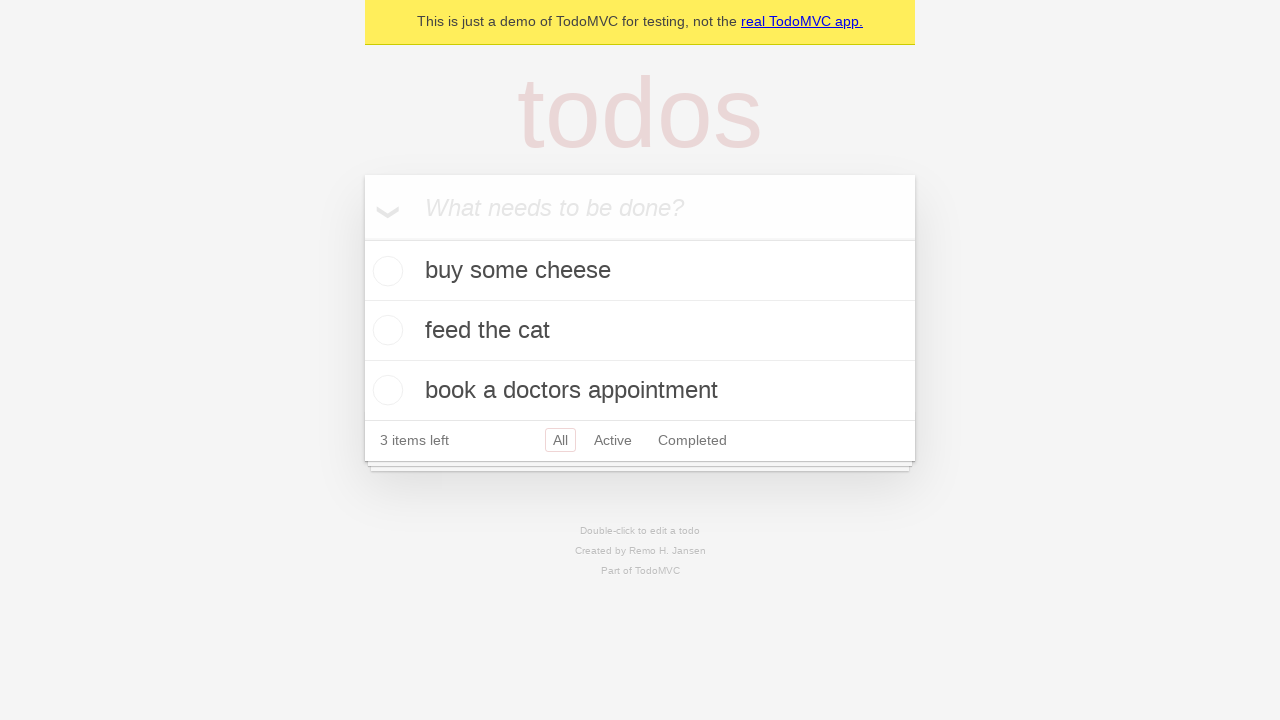

Waited for third todo item to be added to the list
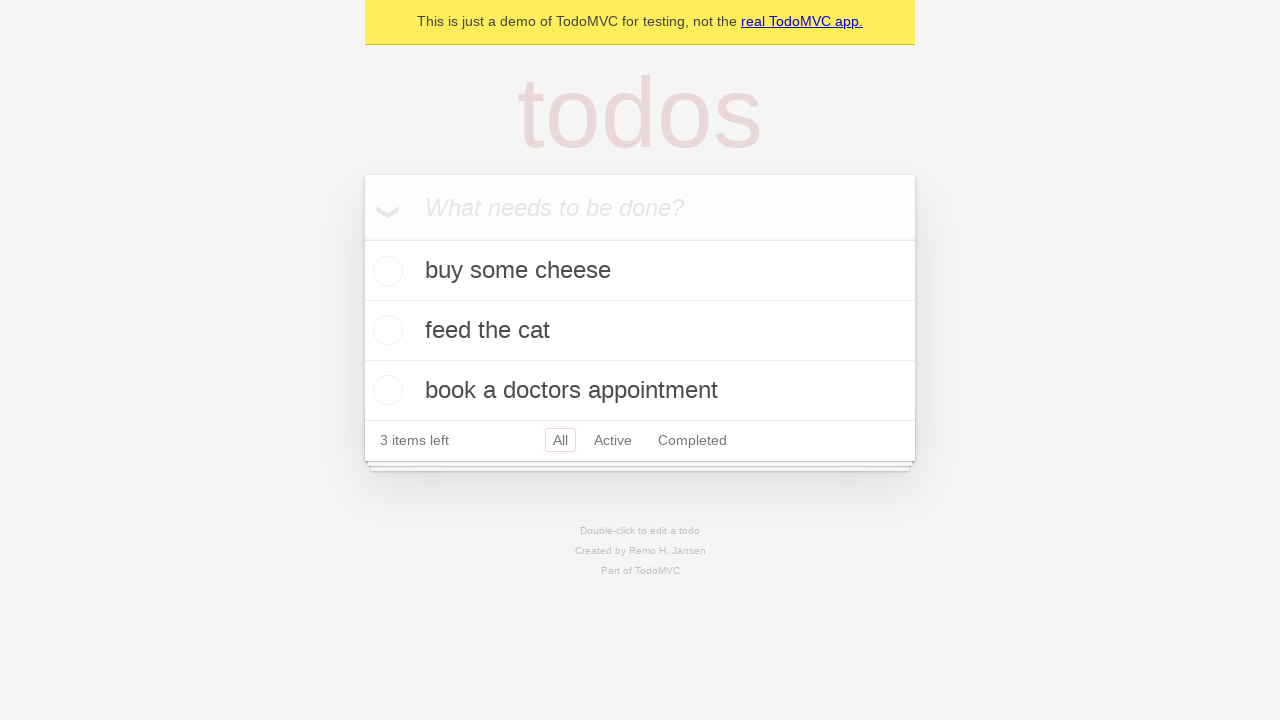

Double-clicked second todo item to enter edit mode at (640, 331) on .todo-list li >> nth=1
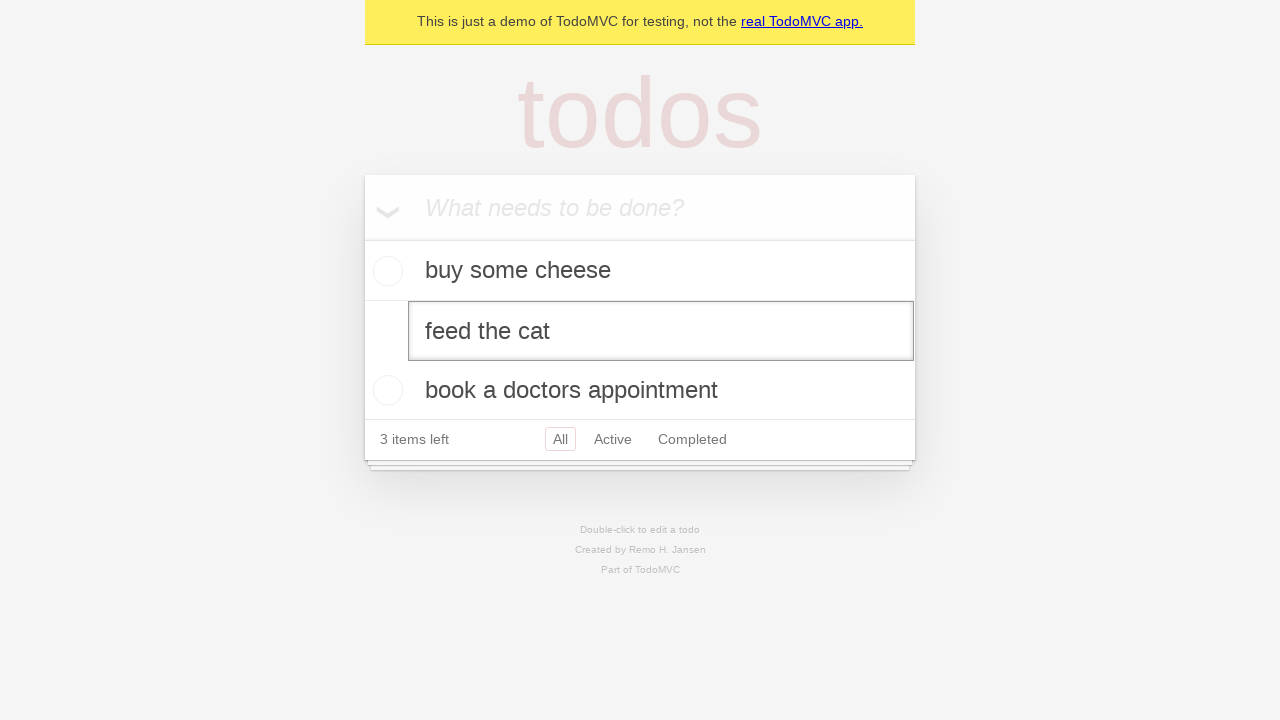

Cleared the edit field to empty string on .todo-list li >> nth=1 >> .edit
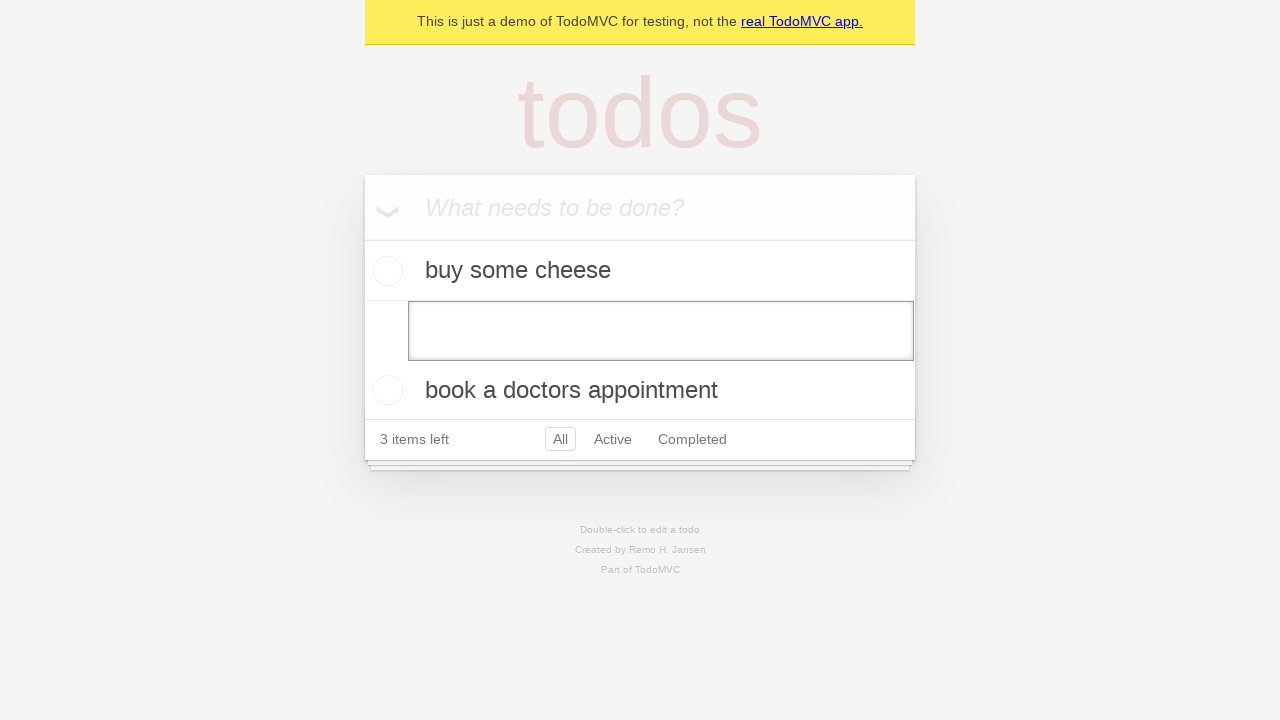

Pressed Enter to confirm empty edit, removing the todo item on .todo-list li >> nth=1 >> .edit
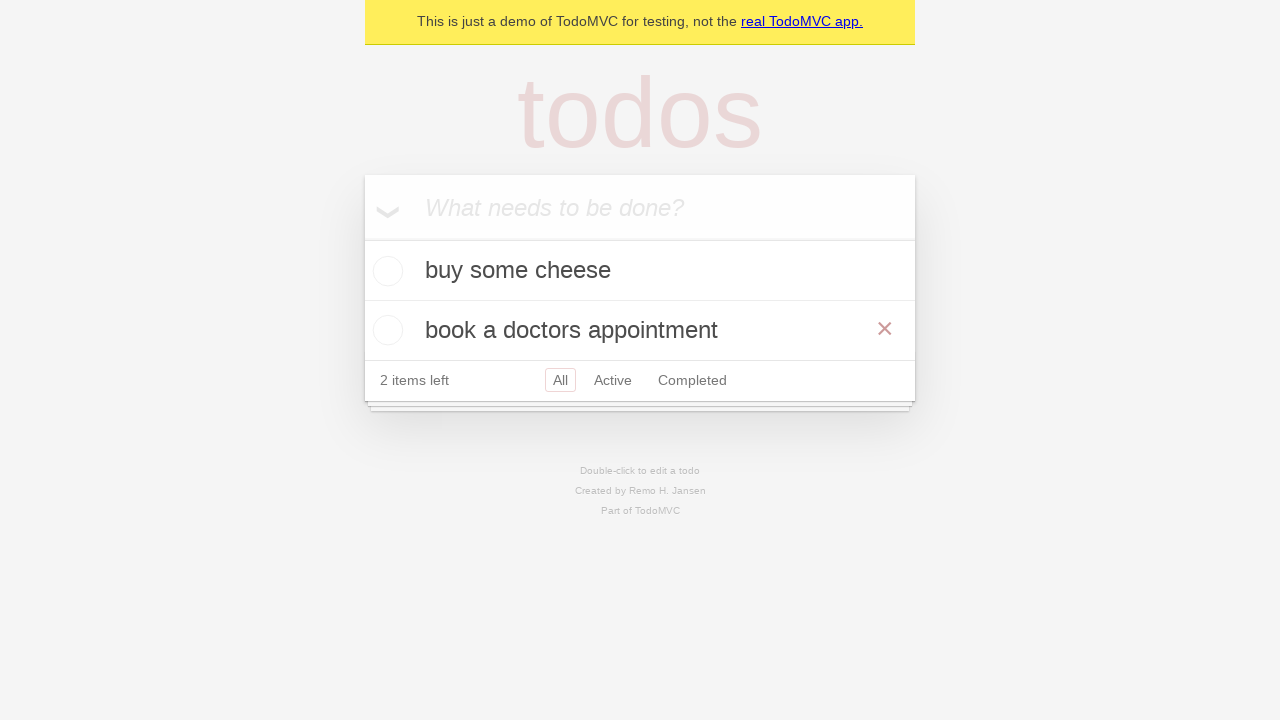

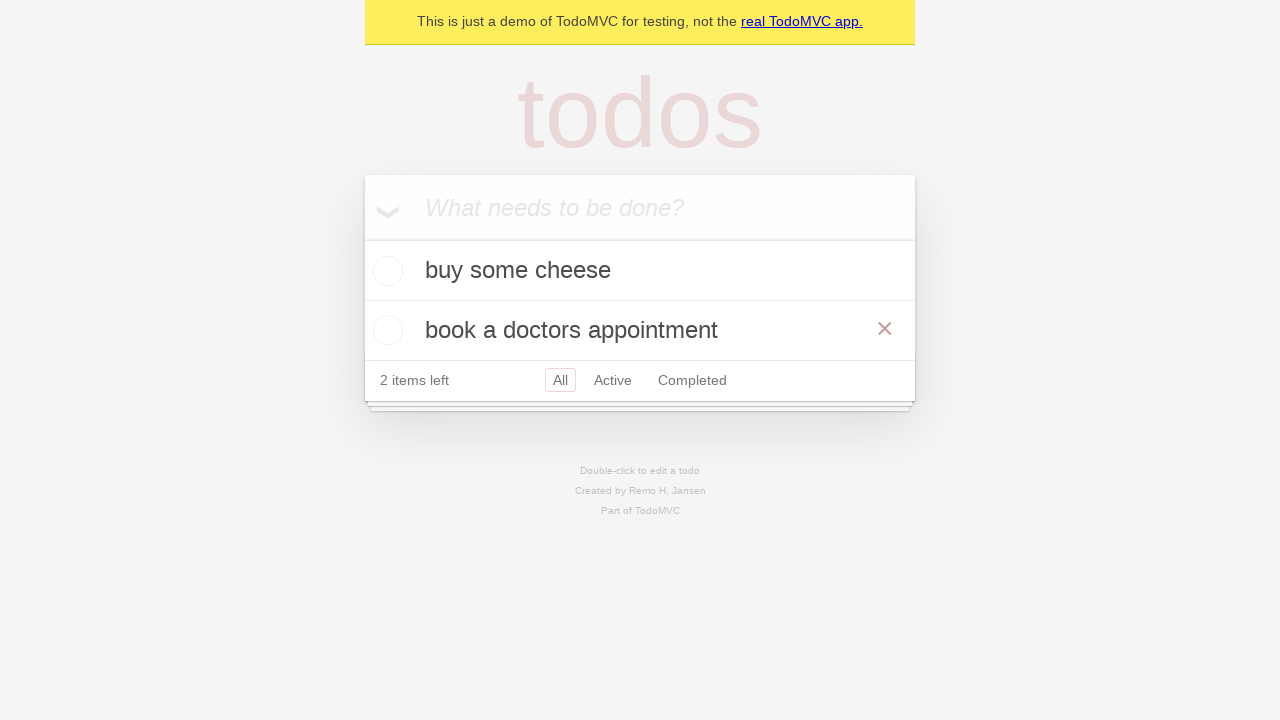